Tests a jQuery UI custom dropdown by clicking to open it and selecting a specific value

Starting URL: https://jqueryui.com/resources/demos/selectmenu/default.html

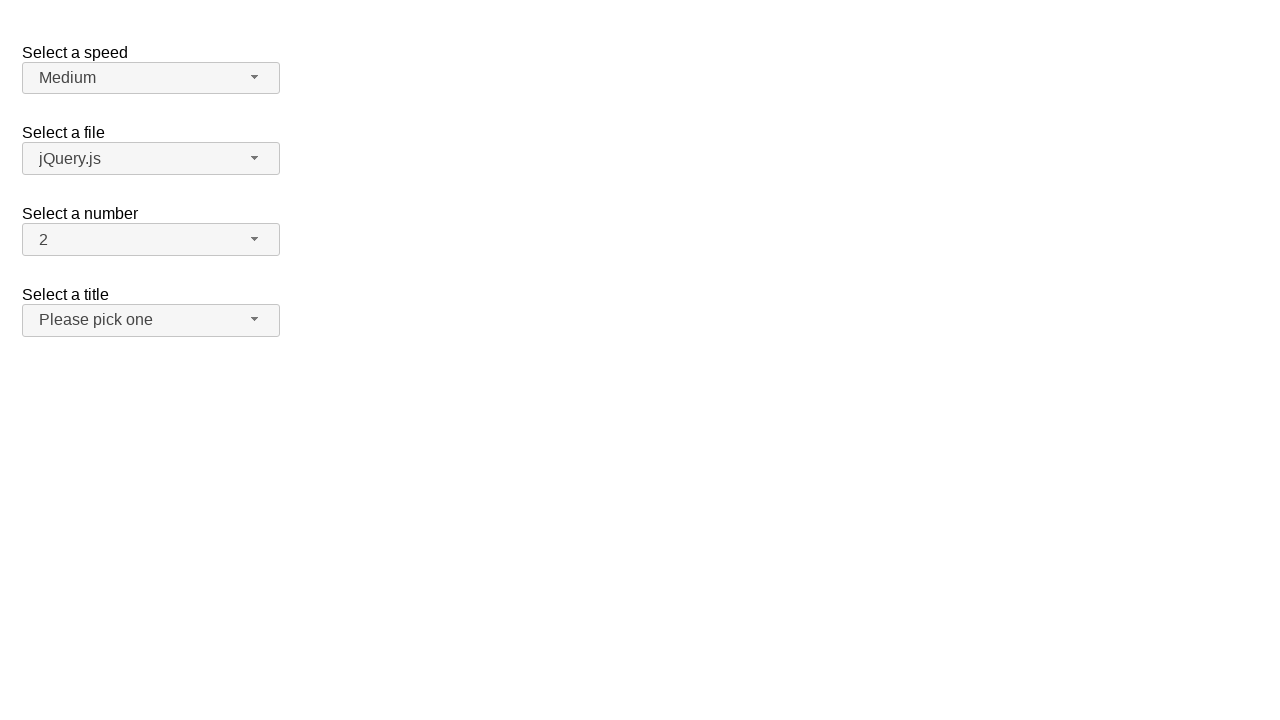

Clicked on the number dropdown to open it at (151, 240) on (//span[@role='combobox'])[3]
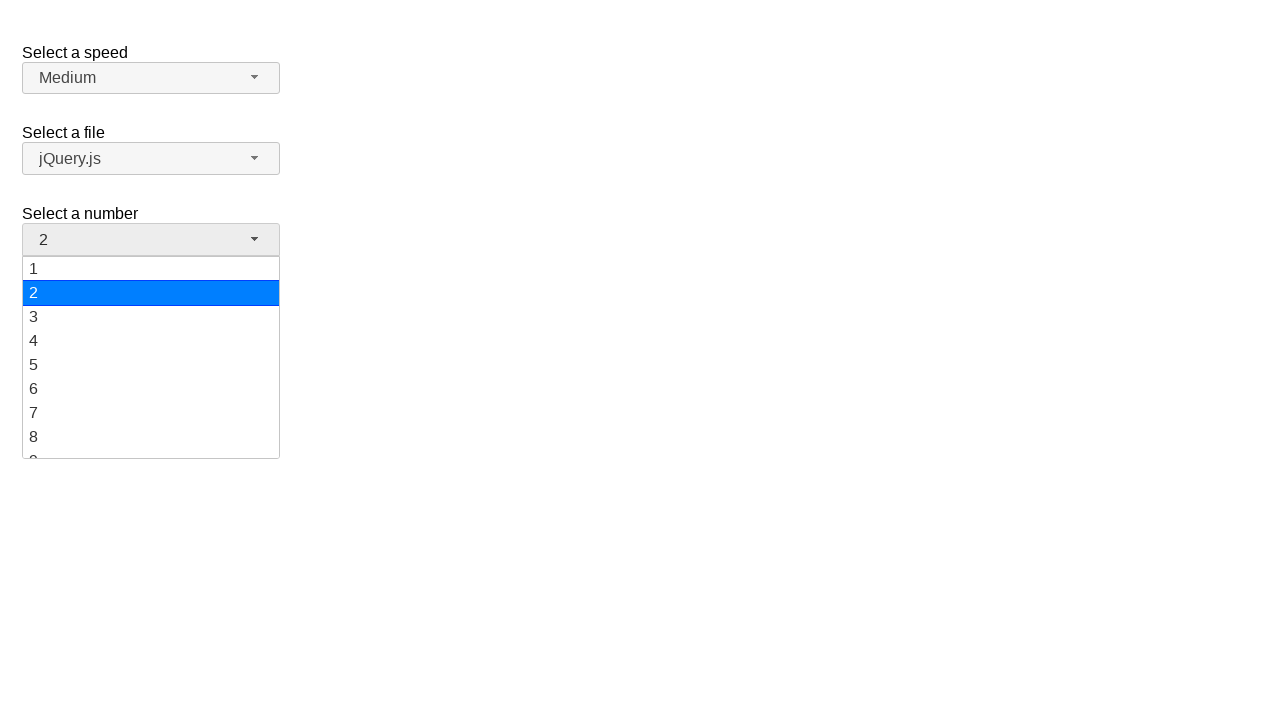

Dropdown menu items loaded and became visible
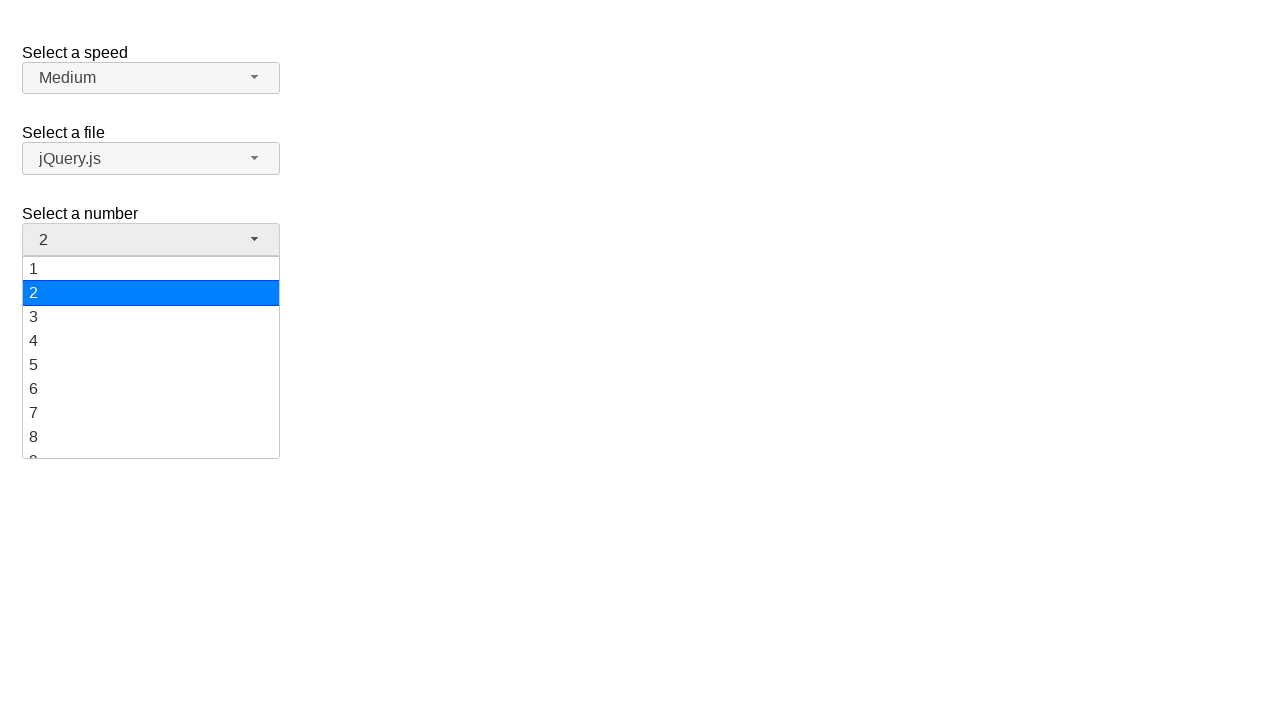

Scrolled dropdown item '15' into view
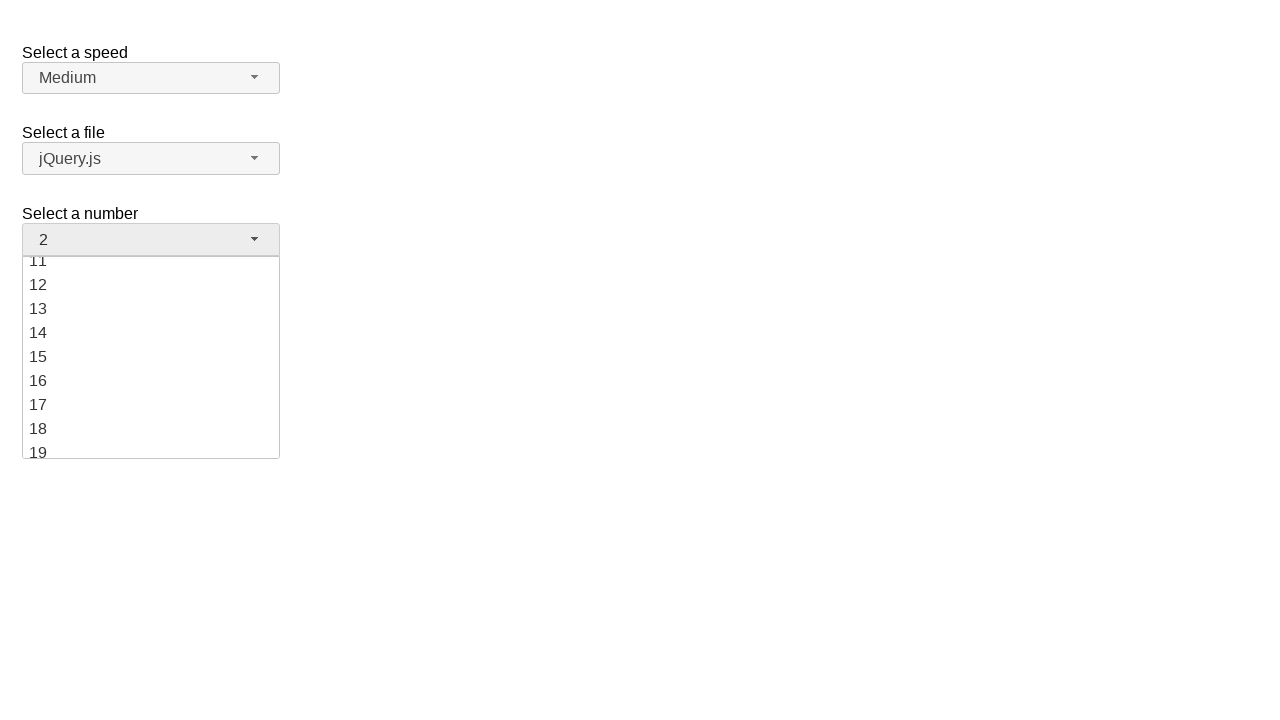

Selected dropdown value '15' at (151, 357) on xpath=//ul[@id='number-menu']//li[@class='ui-menu-item']/div >> nth=14
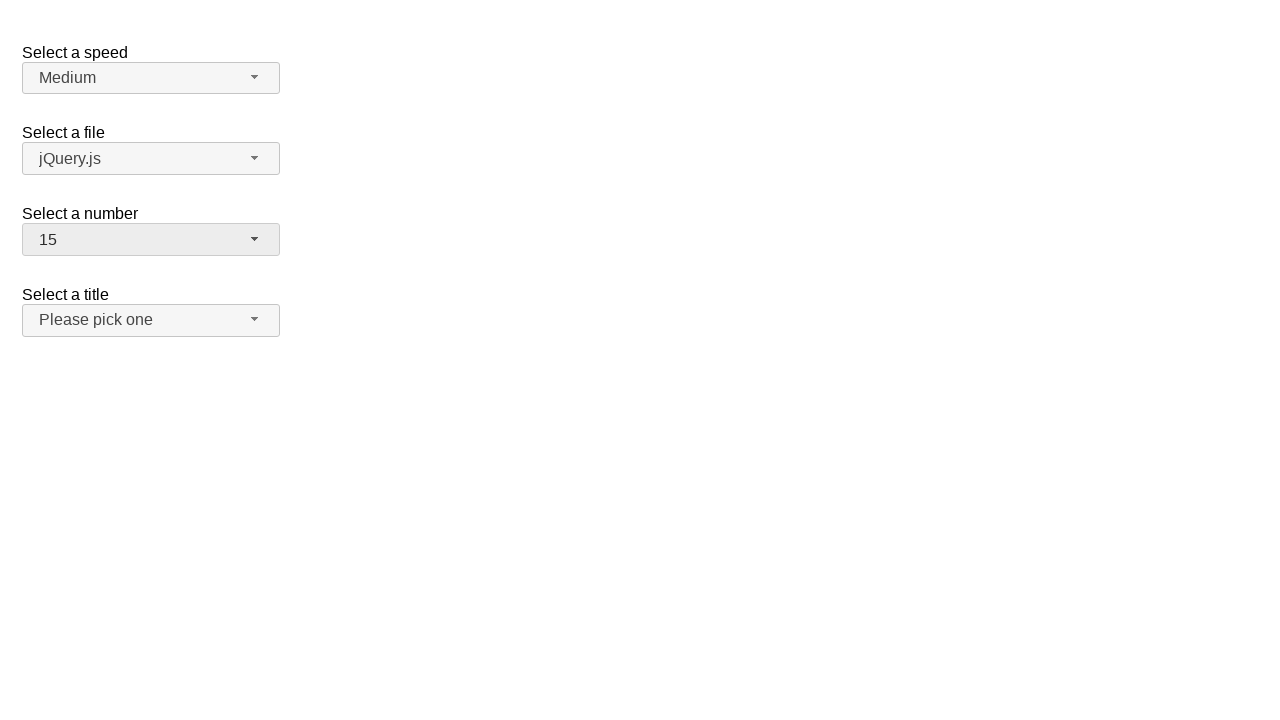

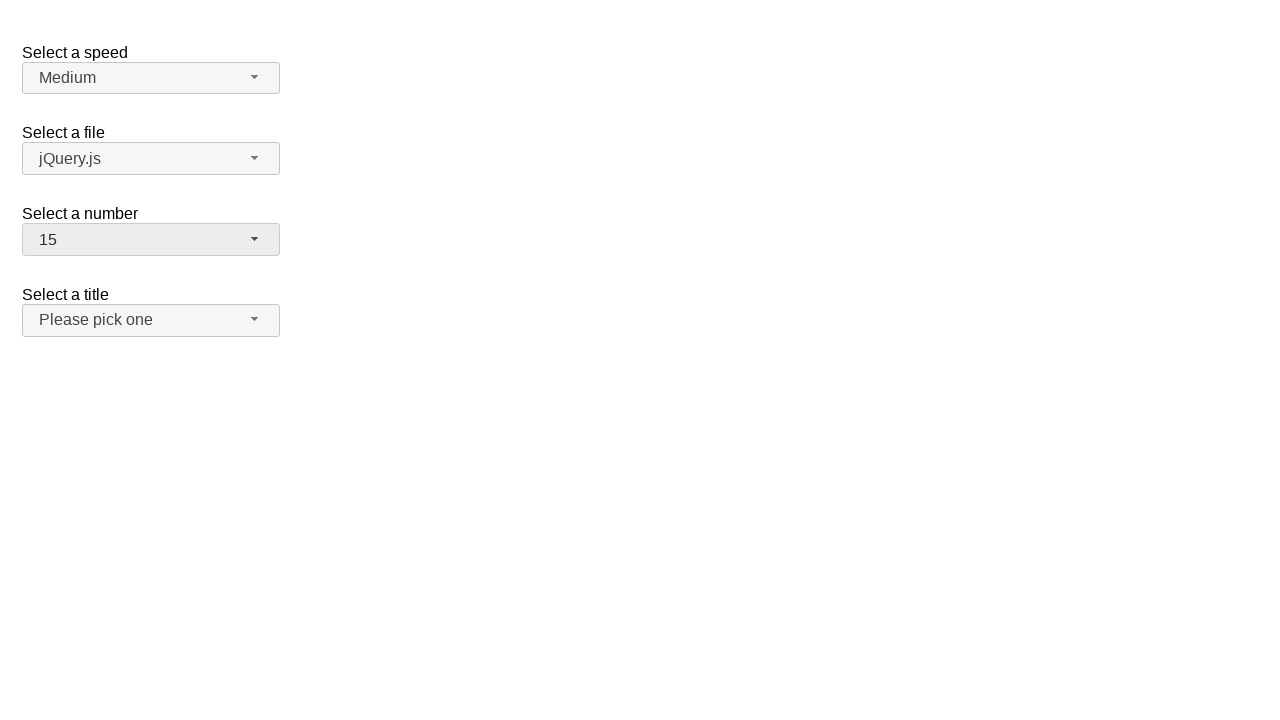